Tests filtering to display only completed items by clicking the Completed filter.

Starting URL: https://demo.playwright.dev/todomvc

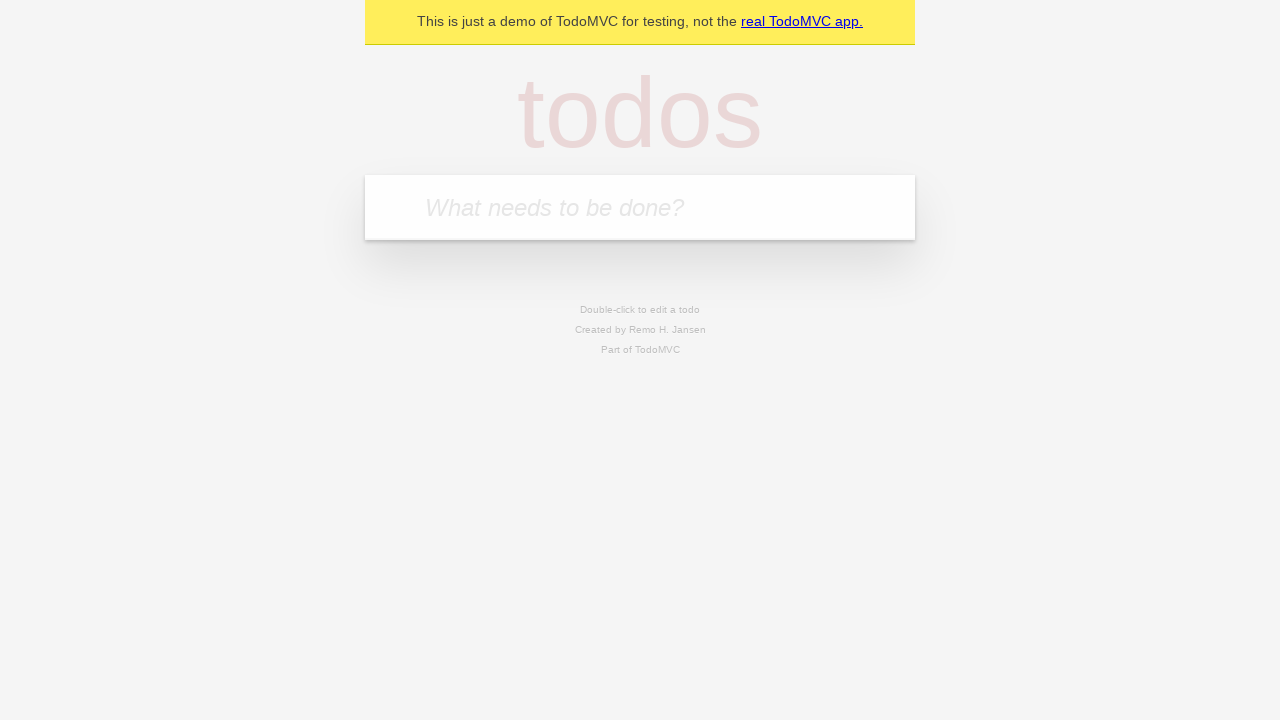

Filled first todo item 'buy some cheese' on .new-todo
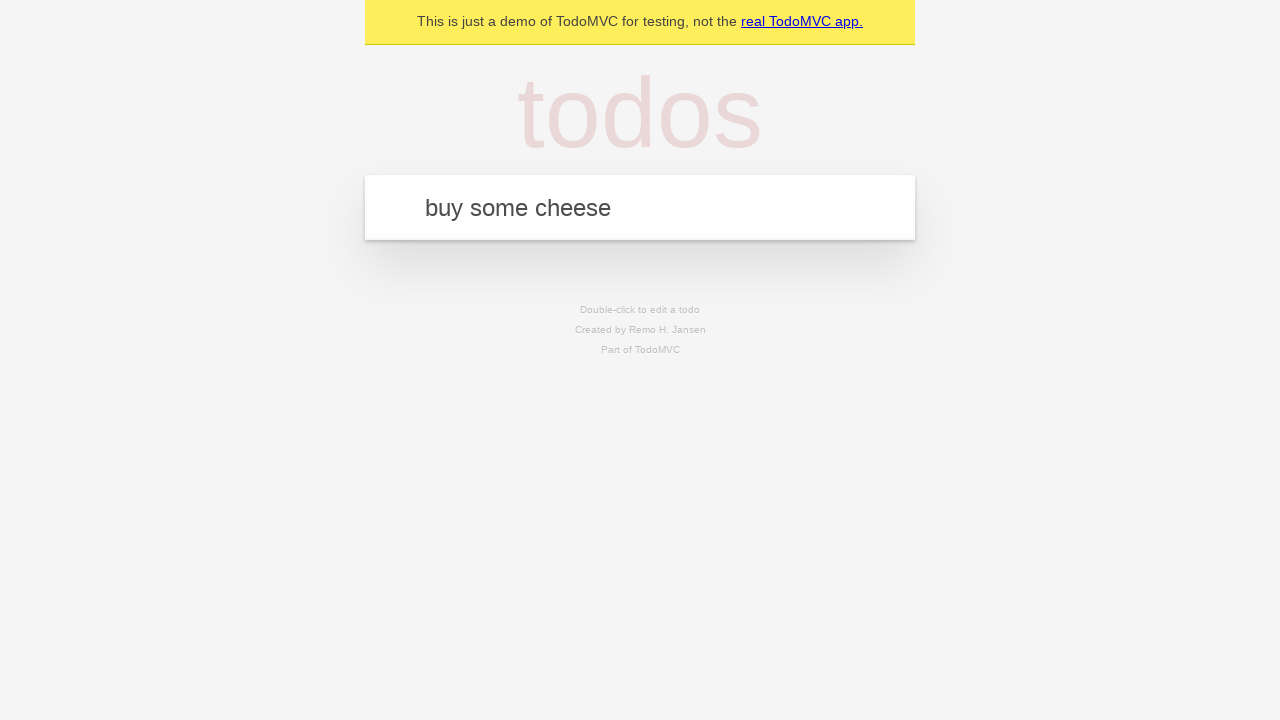

Pressed Enter to create first todo item on .new-todo
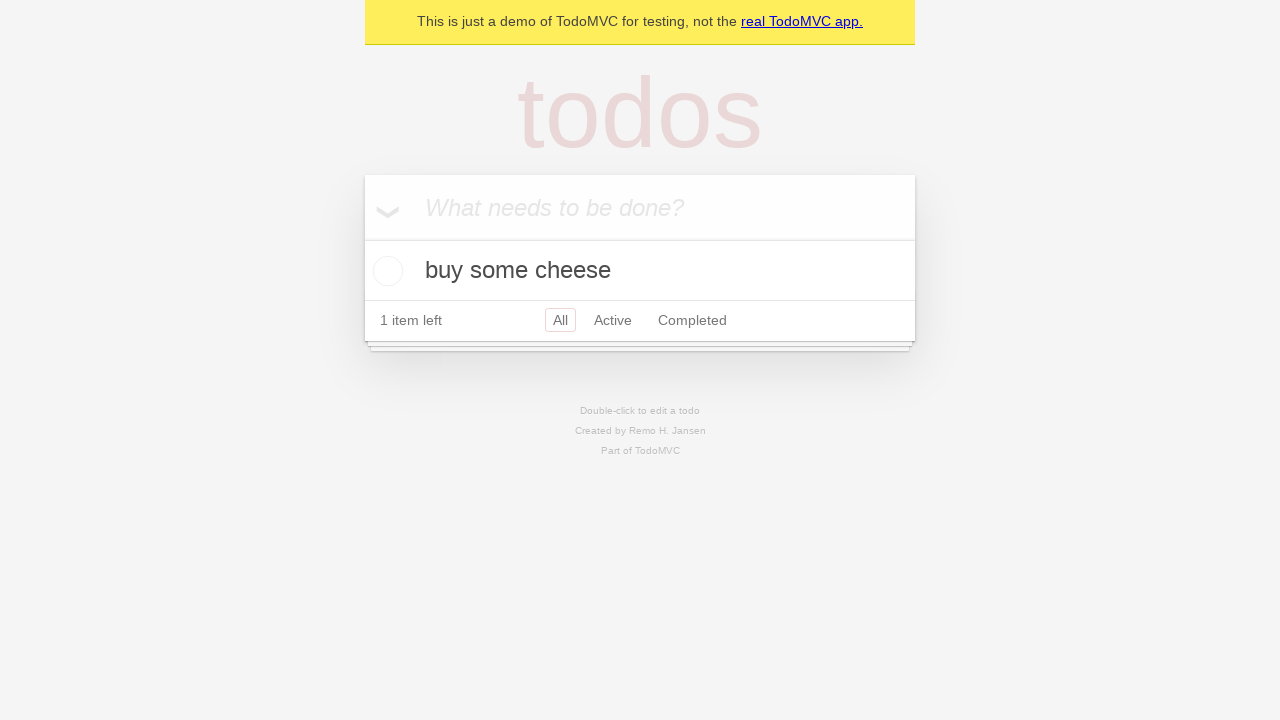

Filled second todo item 'feed the cat' on .new-todo
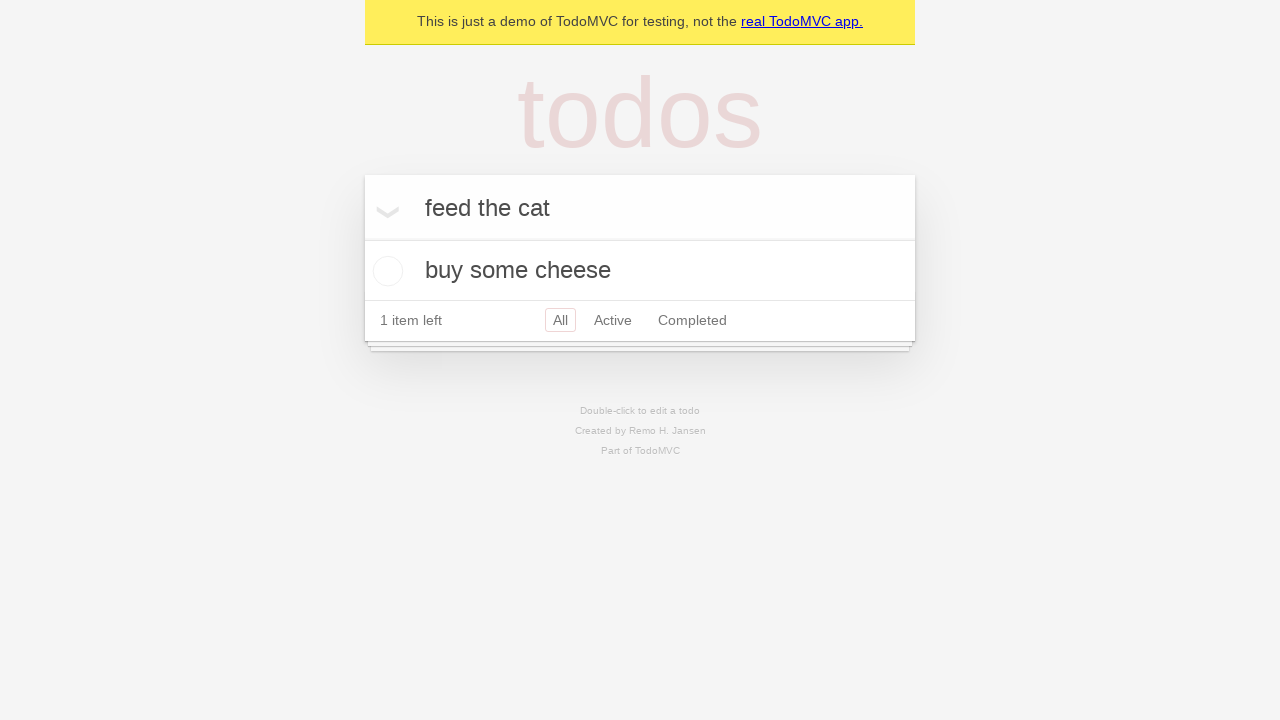

Pressed Enter to create second todo item on .new-todo
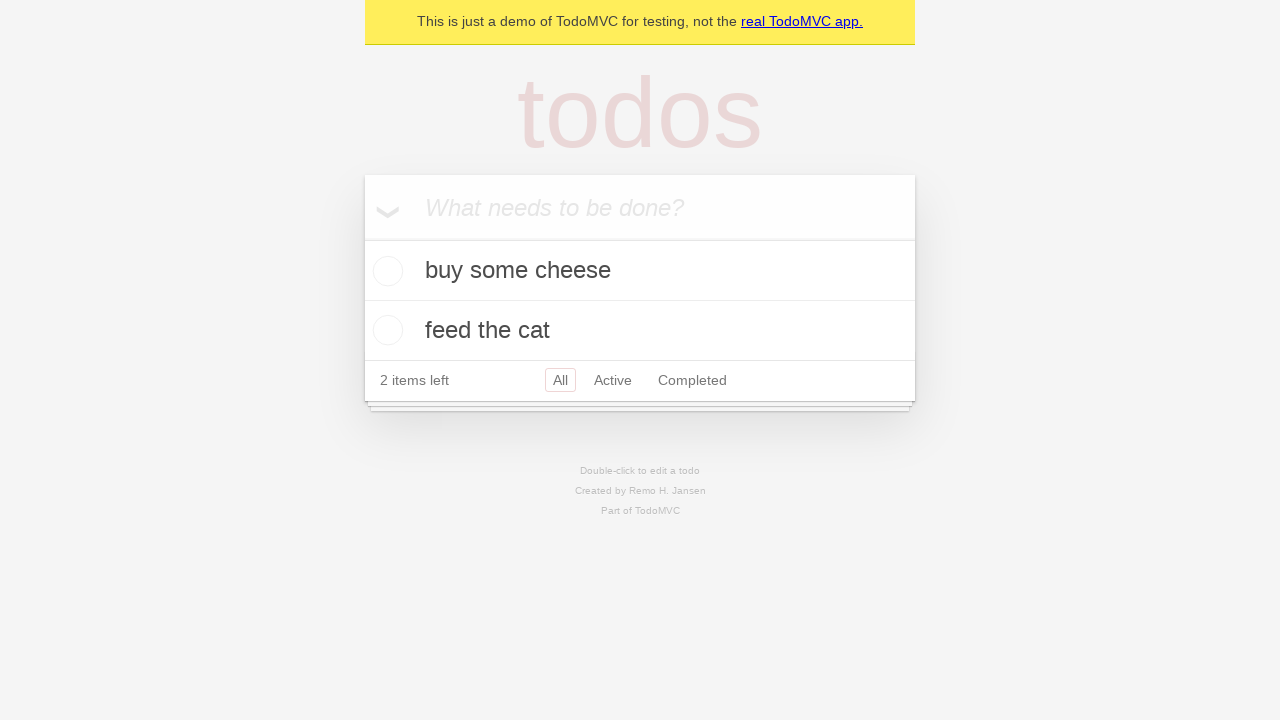

Filled third todo item 'book a doctors appointment' on .new-todo
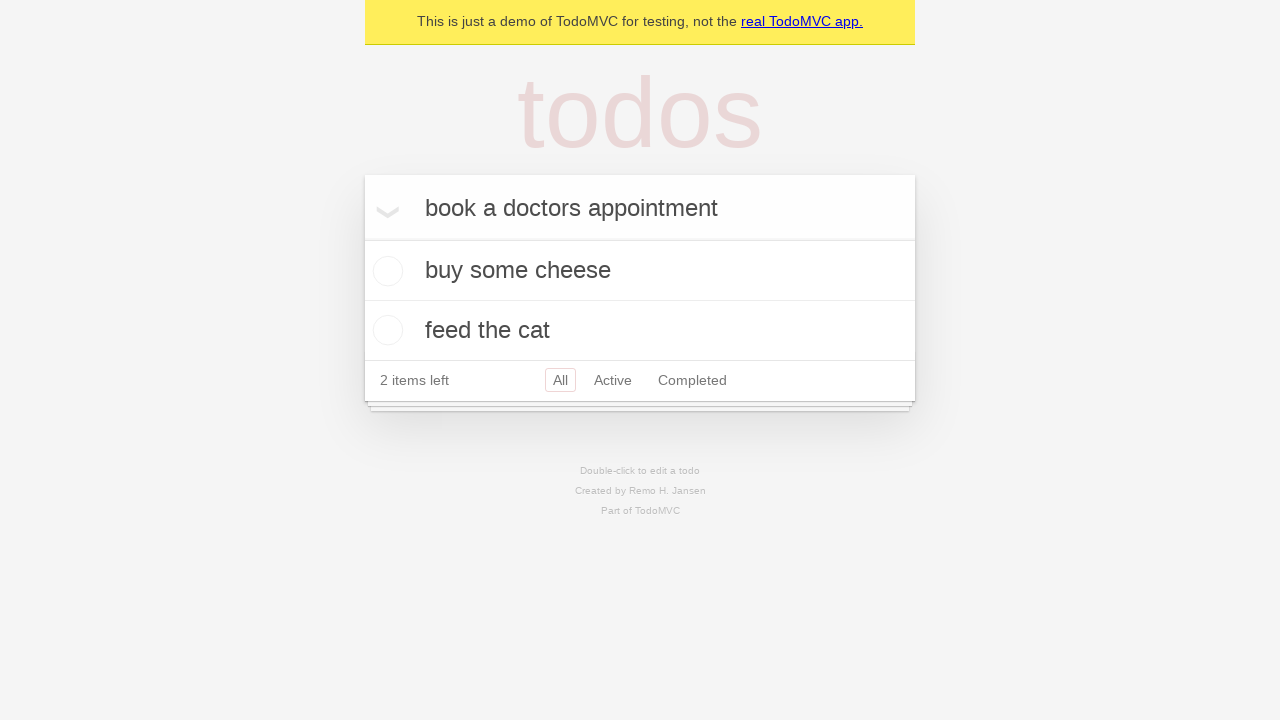

Pressed Enter to create third todo item on .new-todo
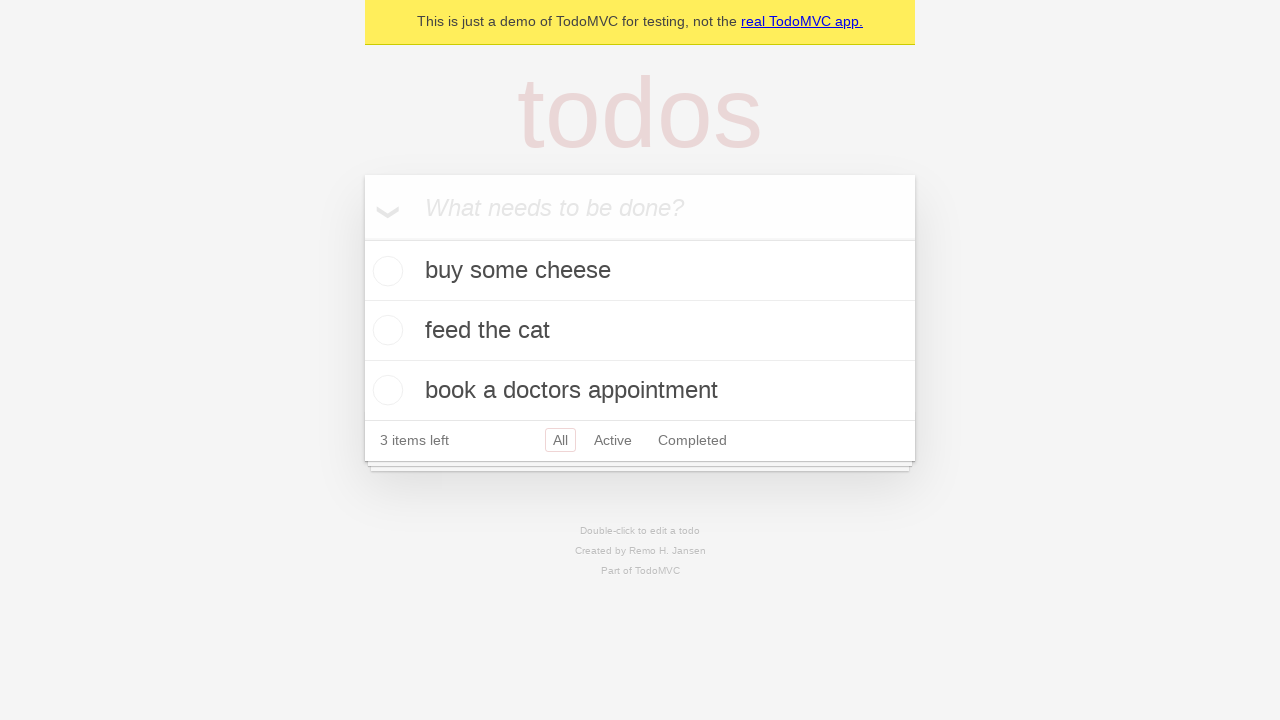

Checked the second todo item as completed at (385, 330) on .todo-list li .toggle >> nth=1
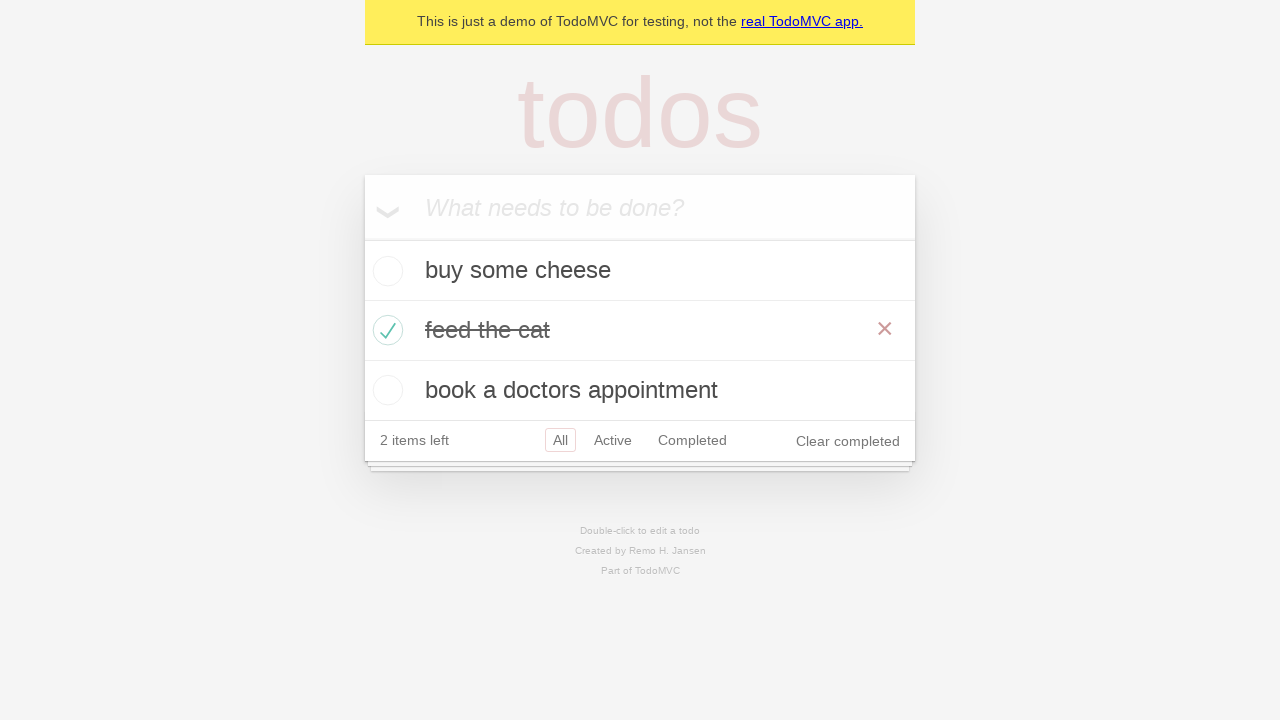

Clicked Completed filter to display only completed items at (692, 440) on .filters >> text=Completed
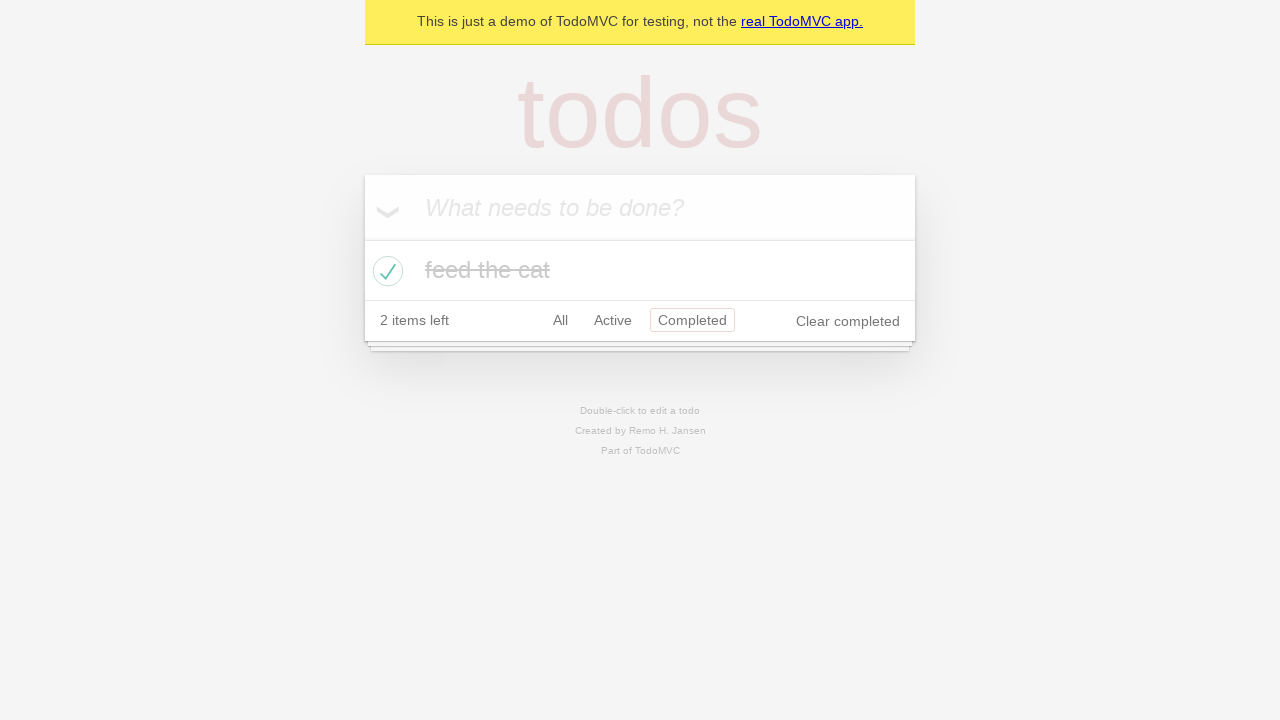

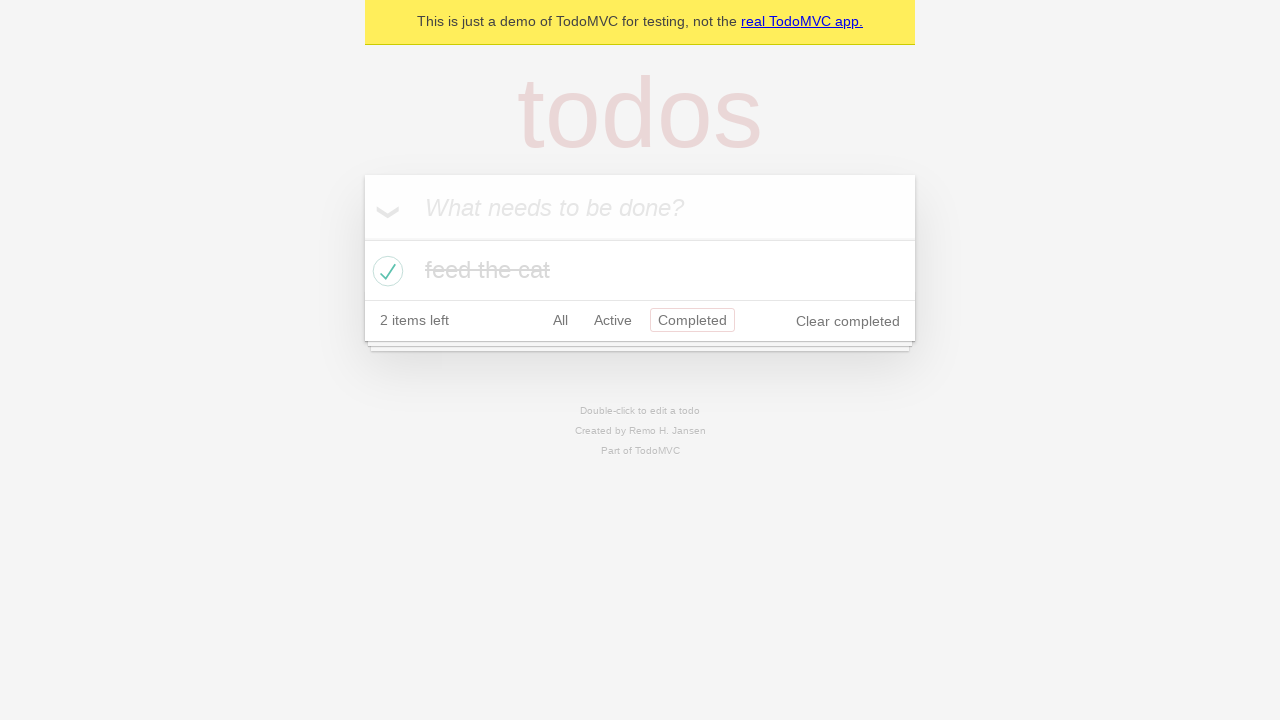